Tests that the Clear completed button is hidden when there are no completed items

Starting URL: https://demo.playwright.dev/todomvc

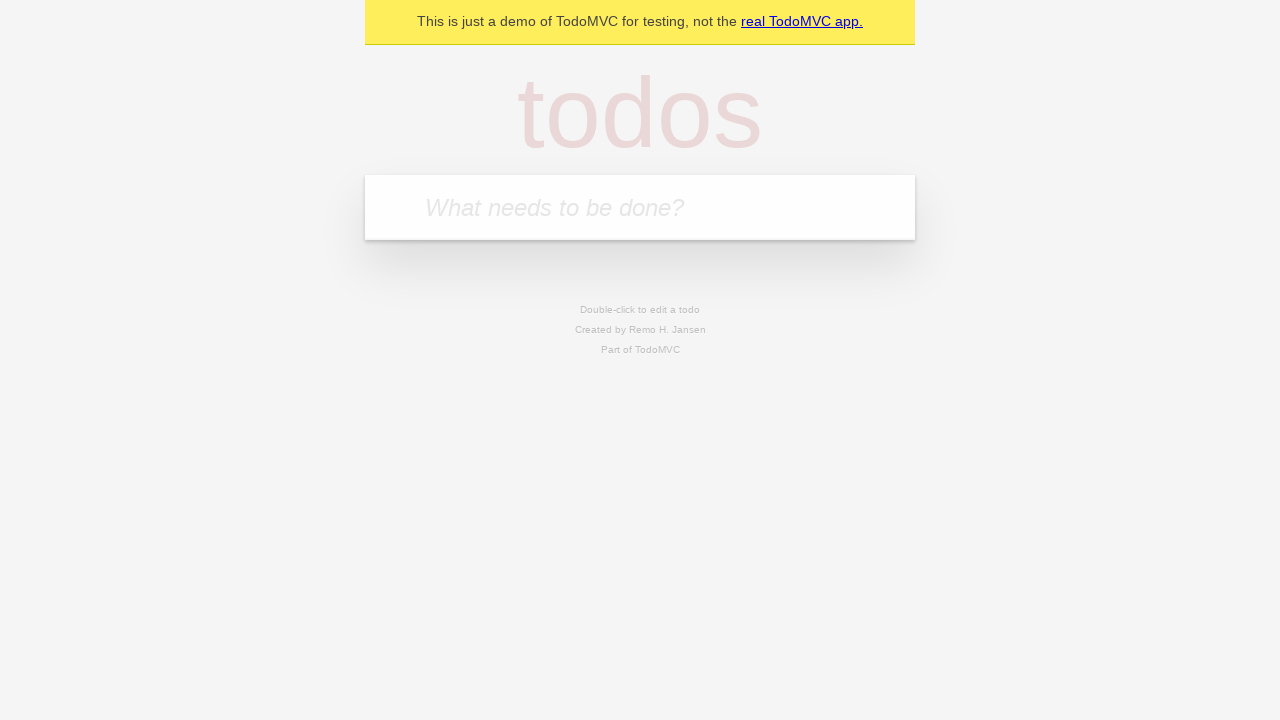

Filled todo input with 'buy some cheese' on internal:attr=[placeholder="What needs to be done?"i]
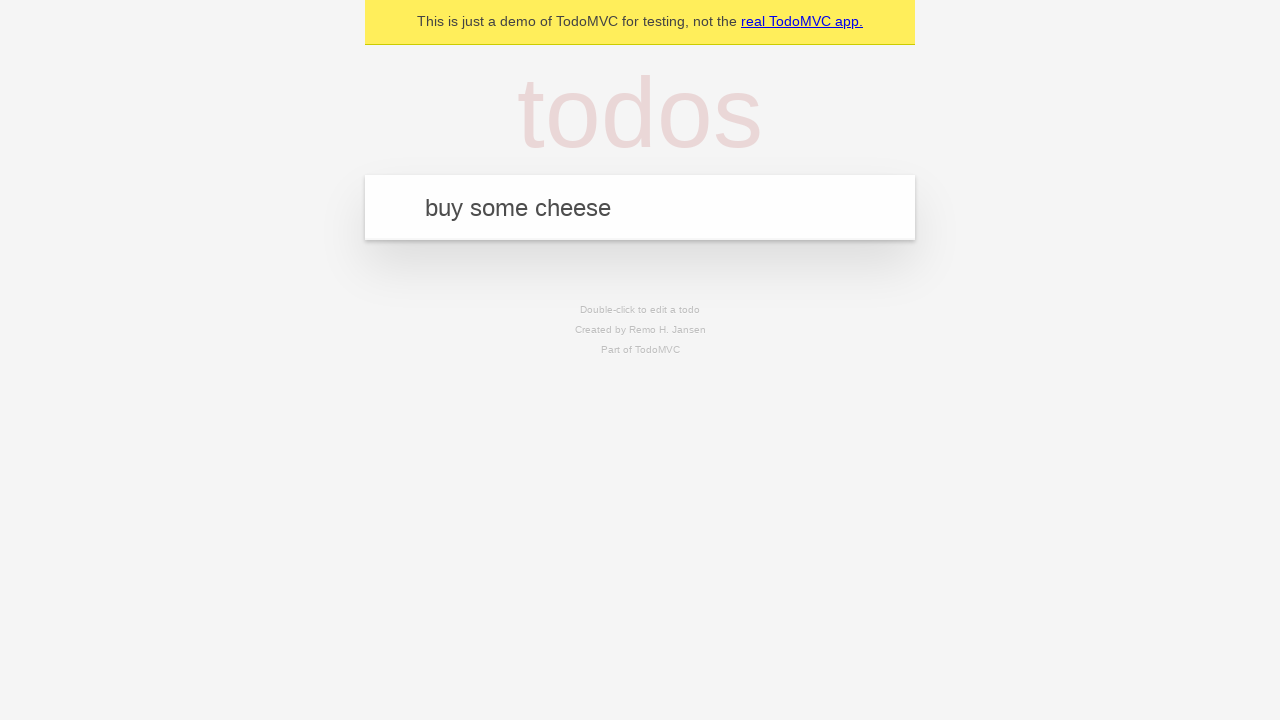

Pressed Enter to add first todo item on internal:attr=[placeholder="What needs to be done?"i]
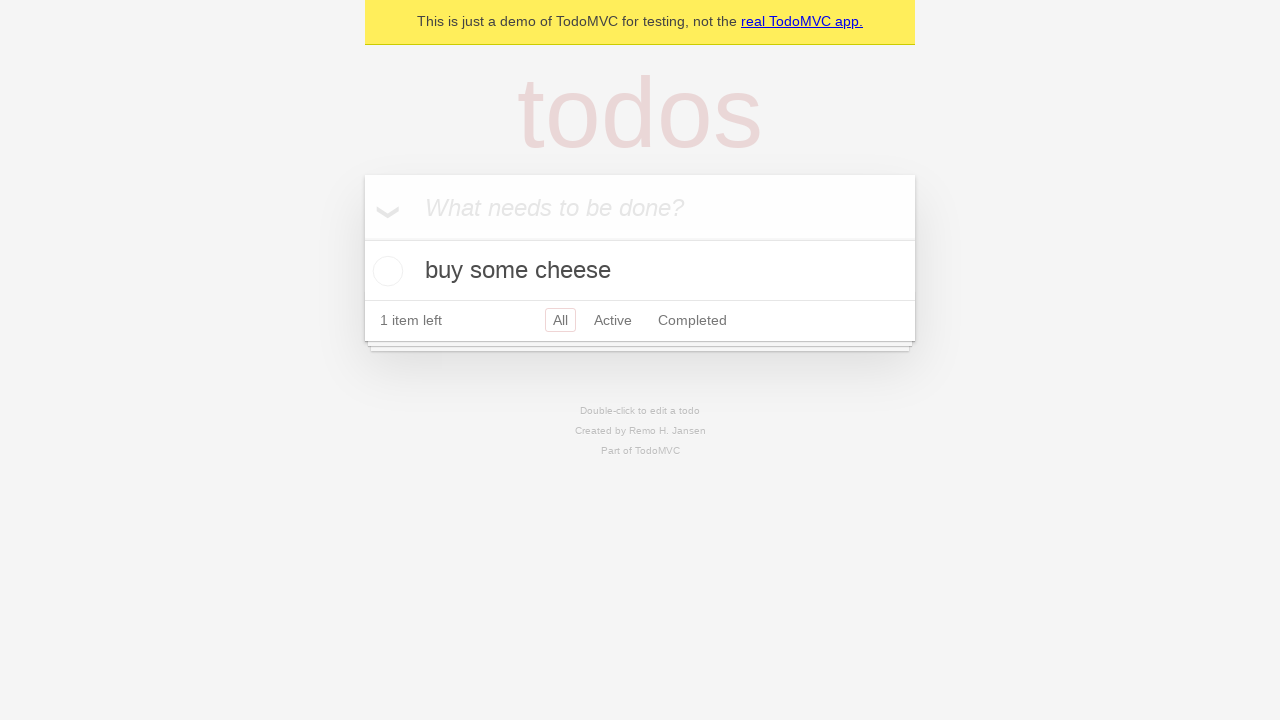

Filled todo input with 'feed the cat' on internal:attr=[placeholder="What needs to be done?"i]
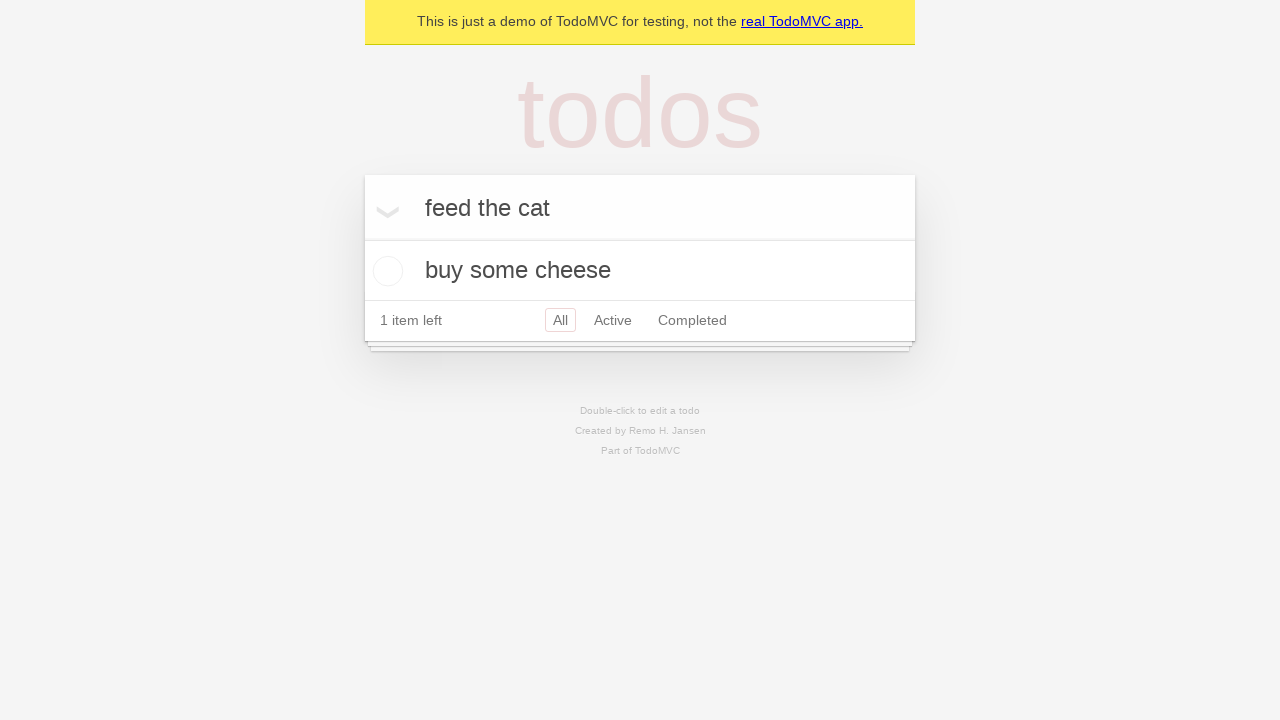

Pressed Enter to add second todo item on internal:attr=[placeholder="What needs to be done?"i]
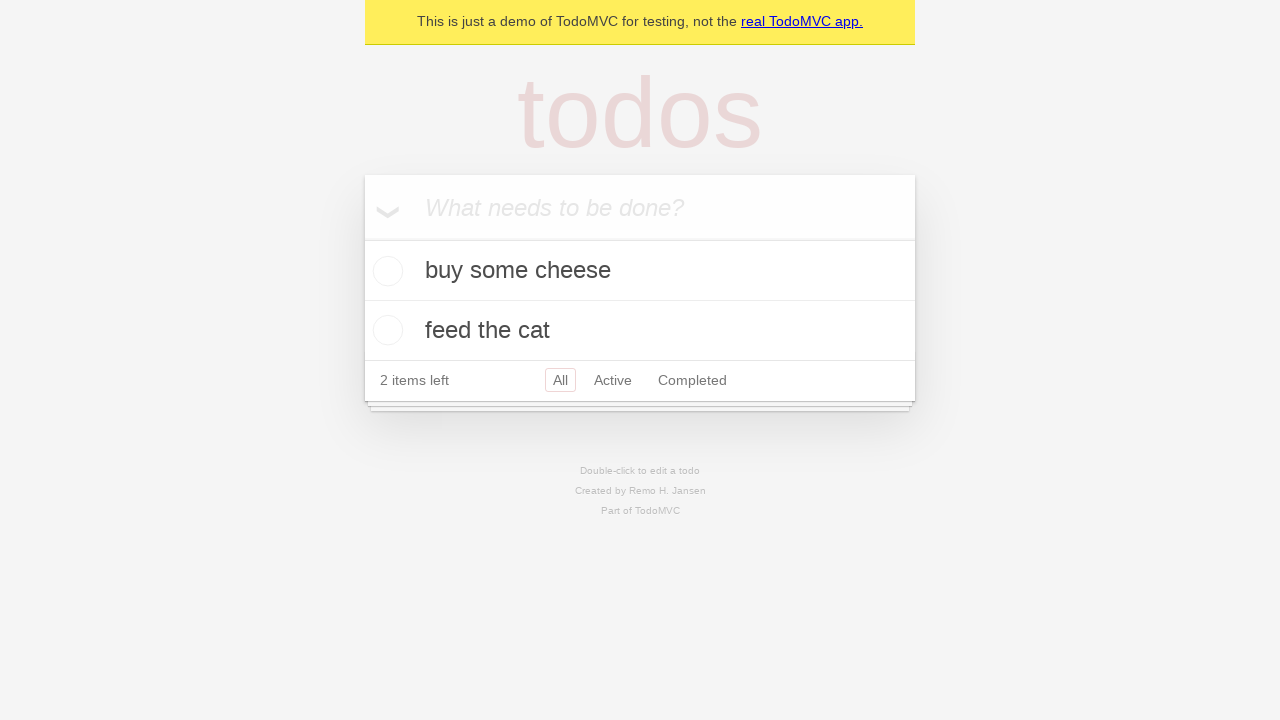

Filled todo input with 'book a doctors appointment' on internal:attr=[placeholder="What needs to be done?"i]
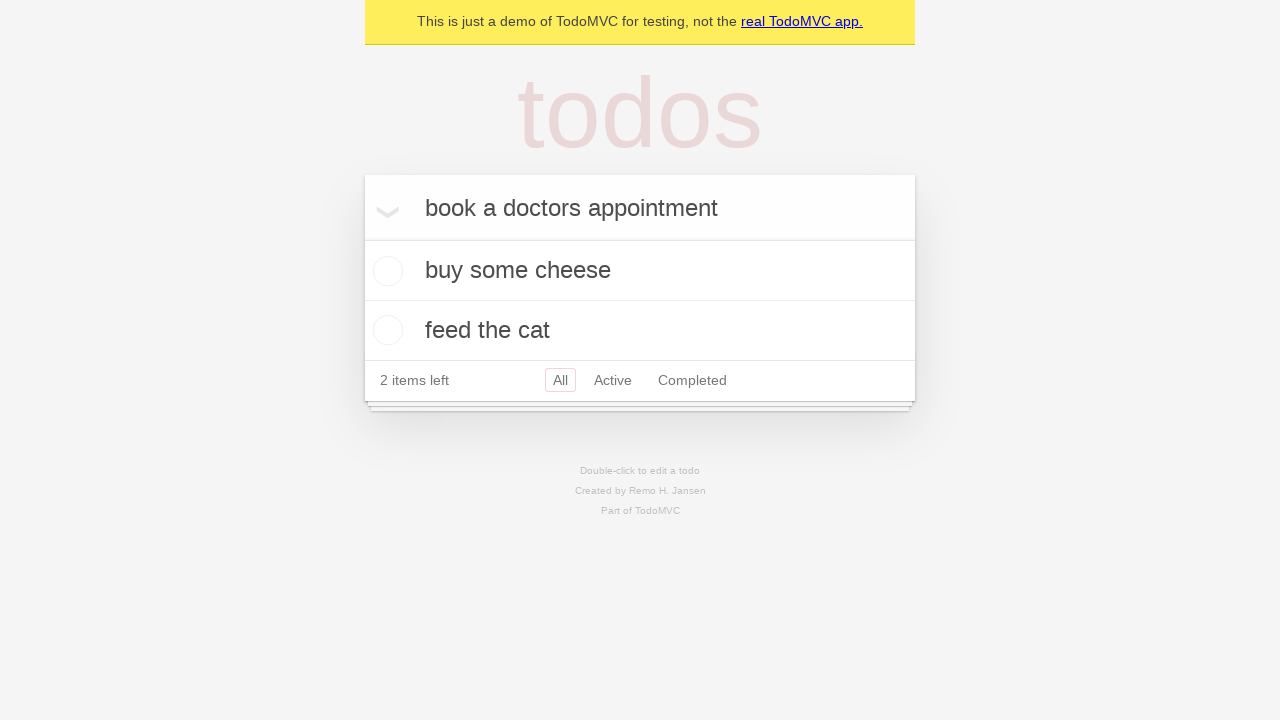

Pressed Enter to add third todo item on internal:attr=[placeholder="What needs to be done?"i]
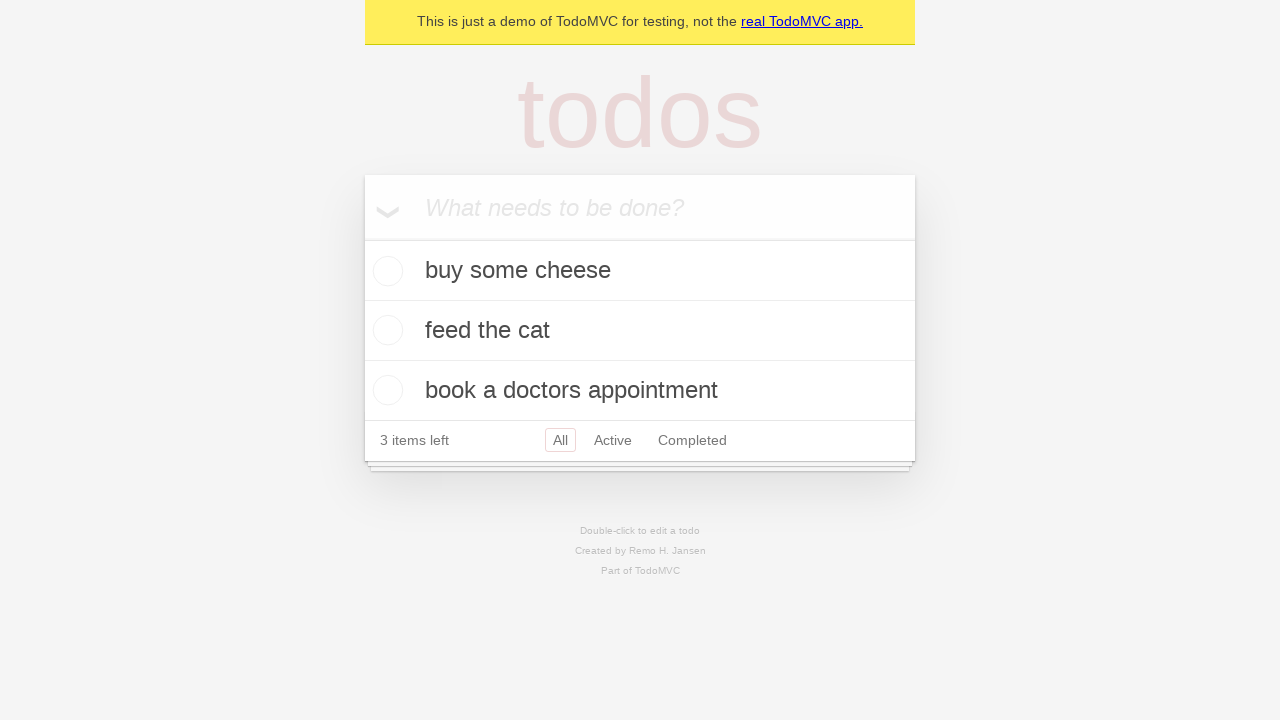

Checked the first todo item as completed at (385, 271) on .todo-list li .toggle >> nth=0
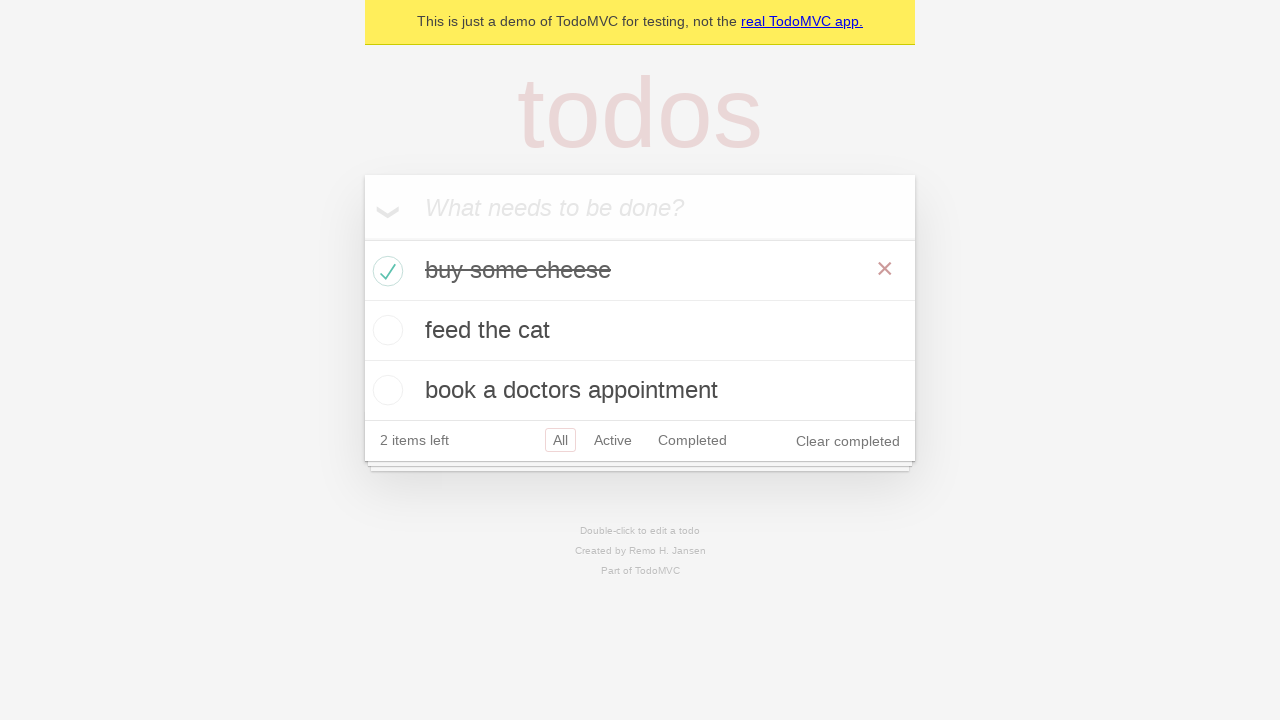

Clicked 'Clear completed' button to remove completed item at (848, 441) on internal:role=button[name="Clear completed"i]
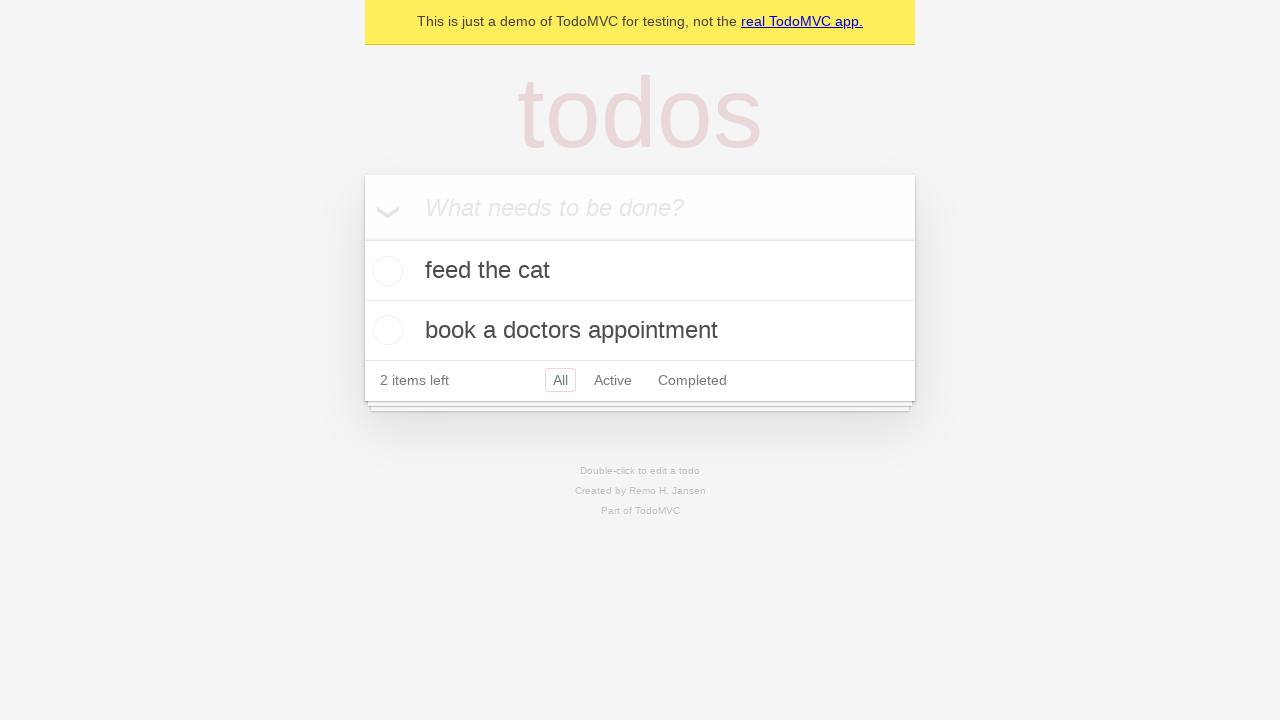

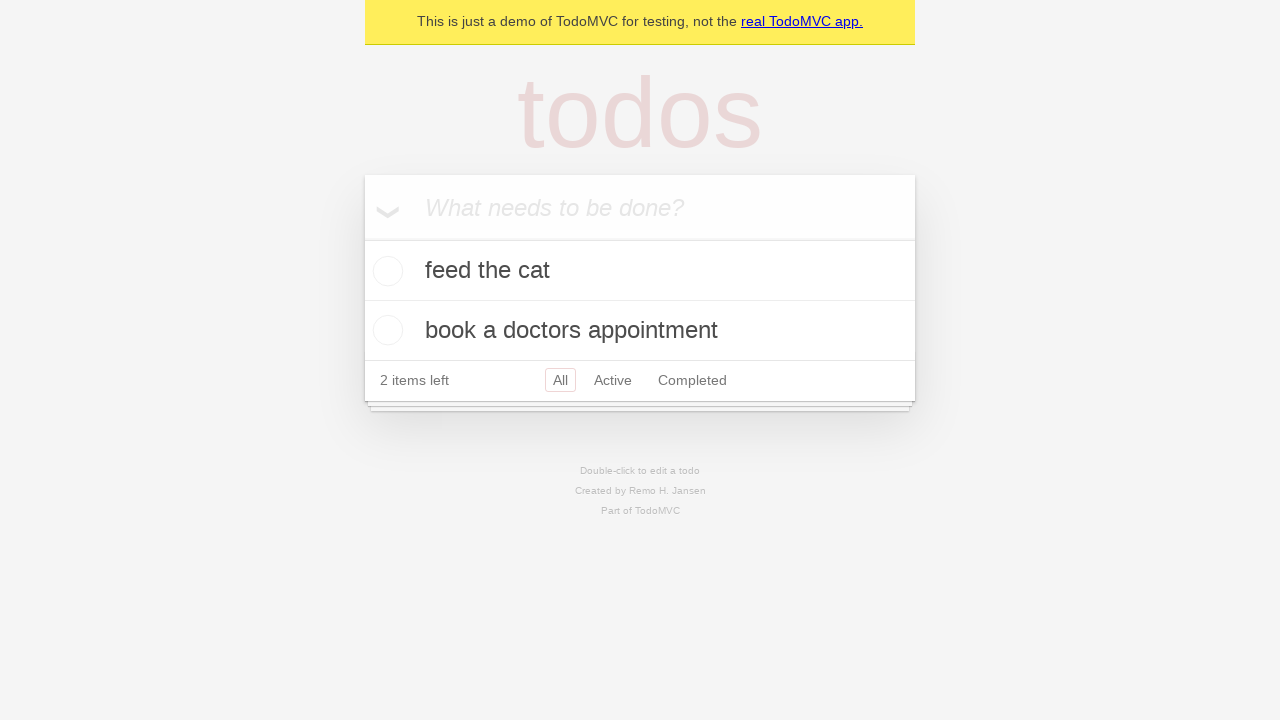